Tests checkbox element visibility on an automation practice page by locating a checkbox input and verifying it is displayed

Starting URL: https://www.rahulshettyacademy.com/AutomationPractice/

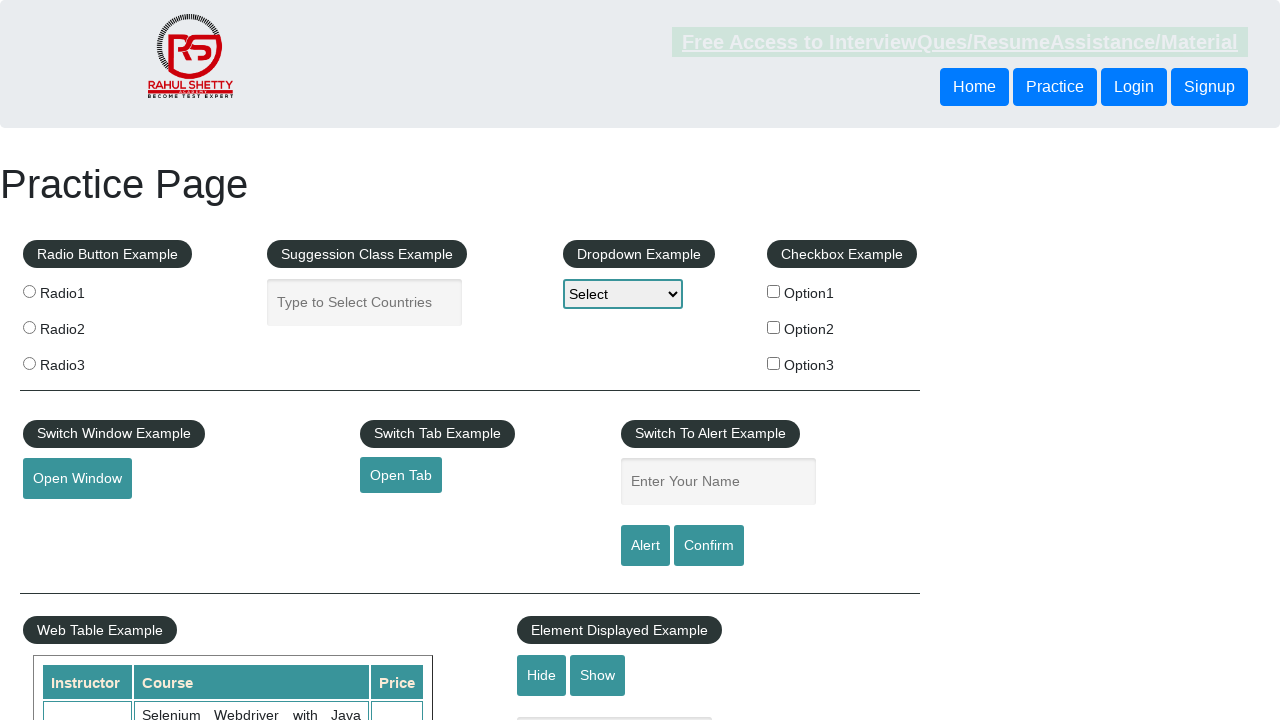

Located checkbox element with value 'option1'
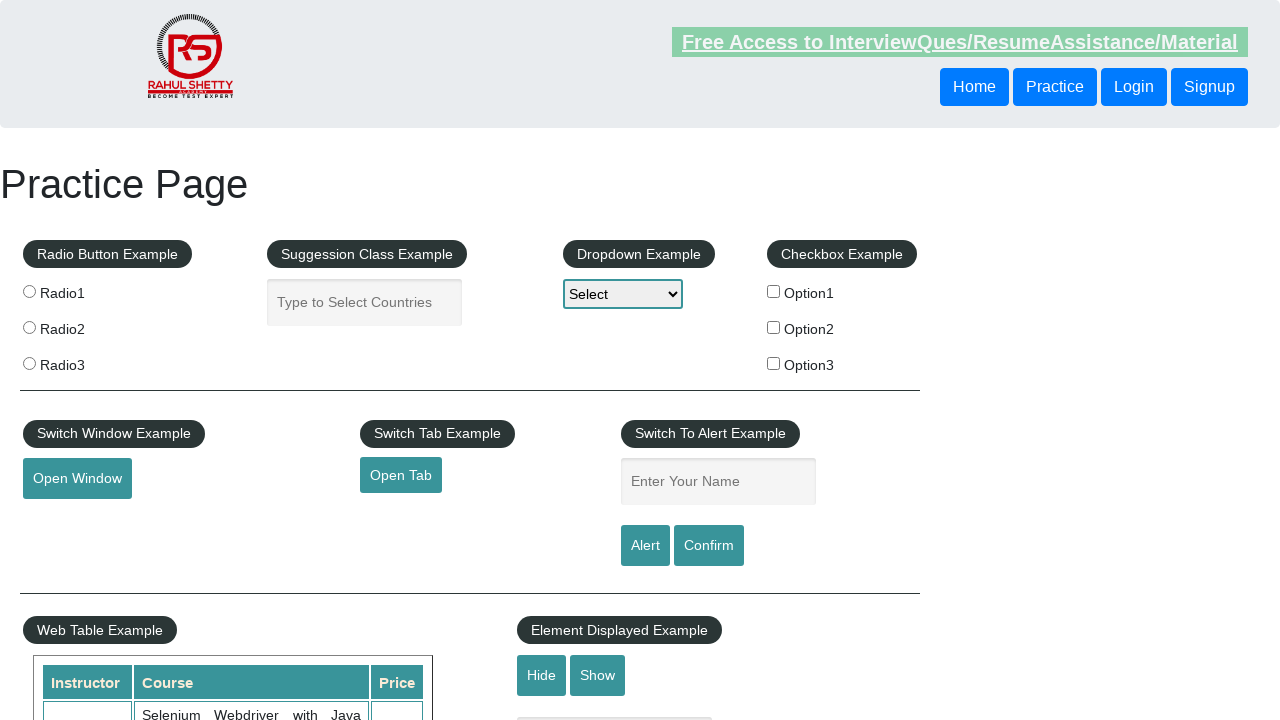

Waited for checkbox element to become visible
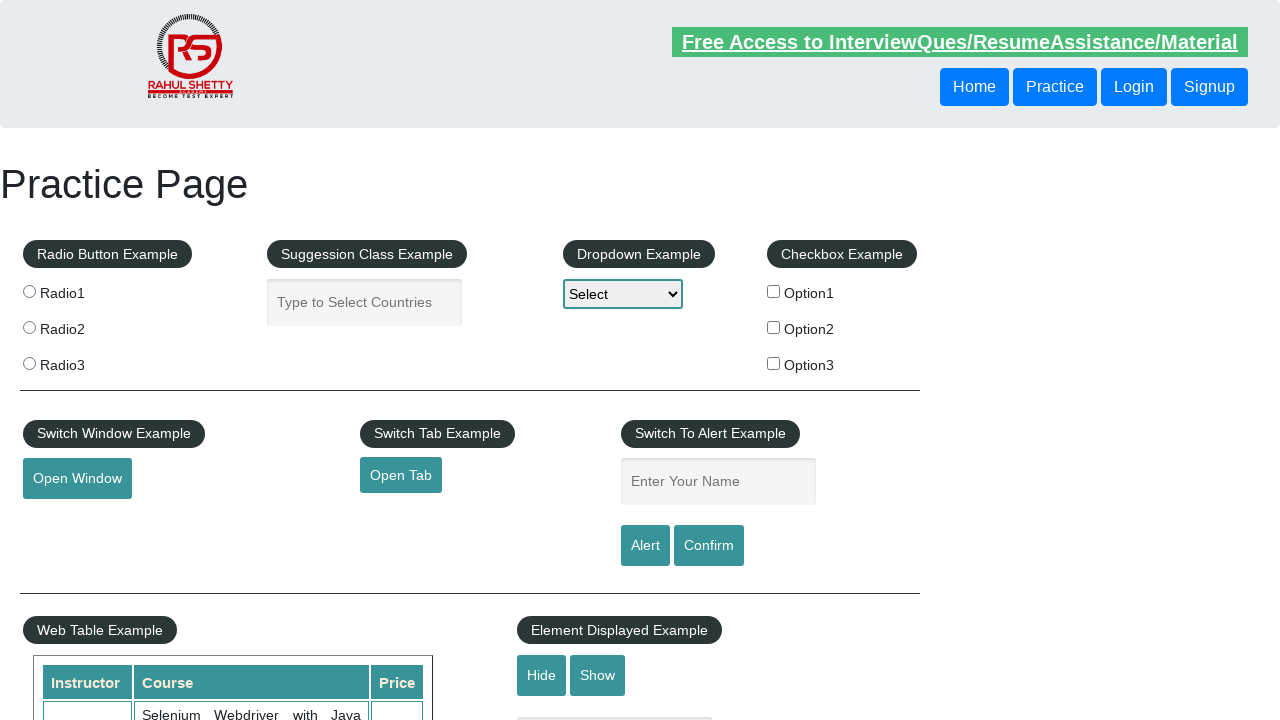

Verified checkbox element is visible on the page
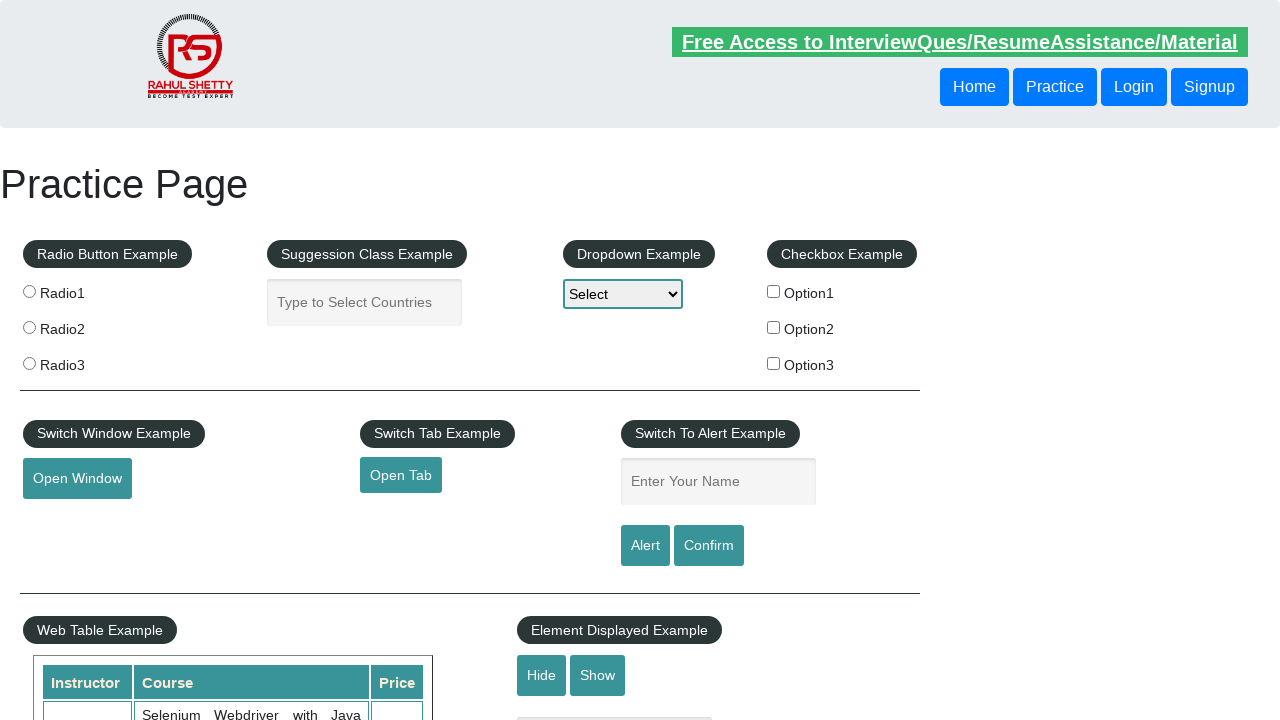

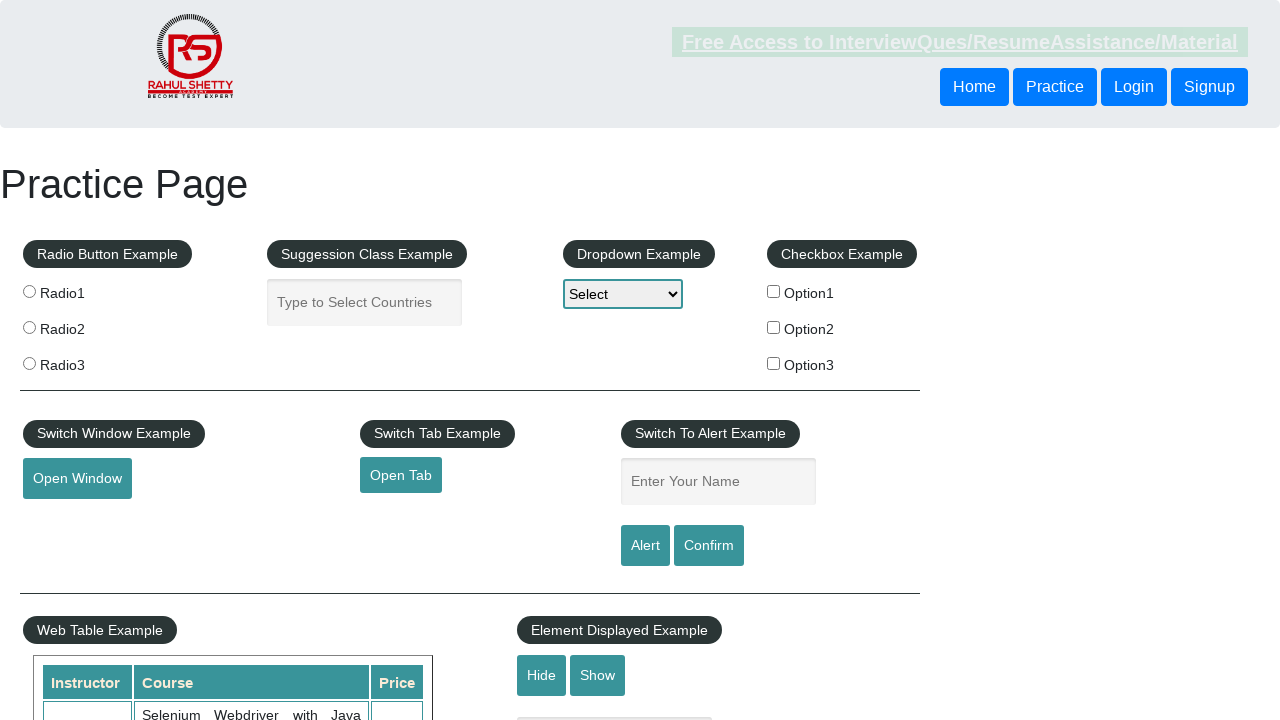